Clicks on the first author's "about" link and verifies that the author description page contains "Description" text.

Starting URL: https://quotes.toscrape.com/

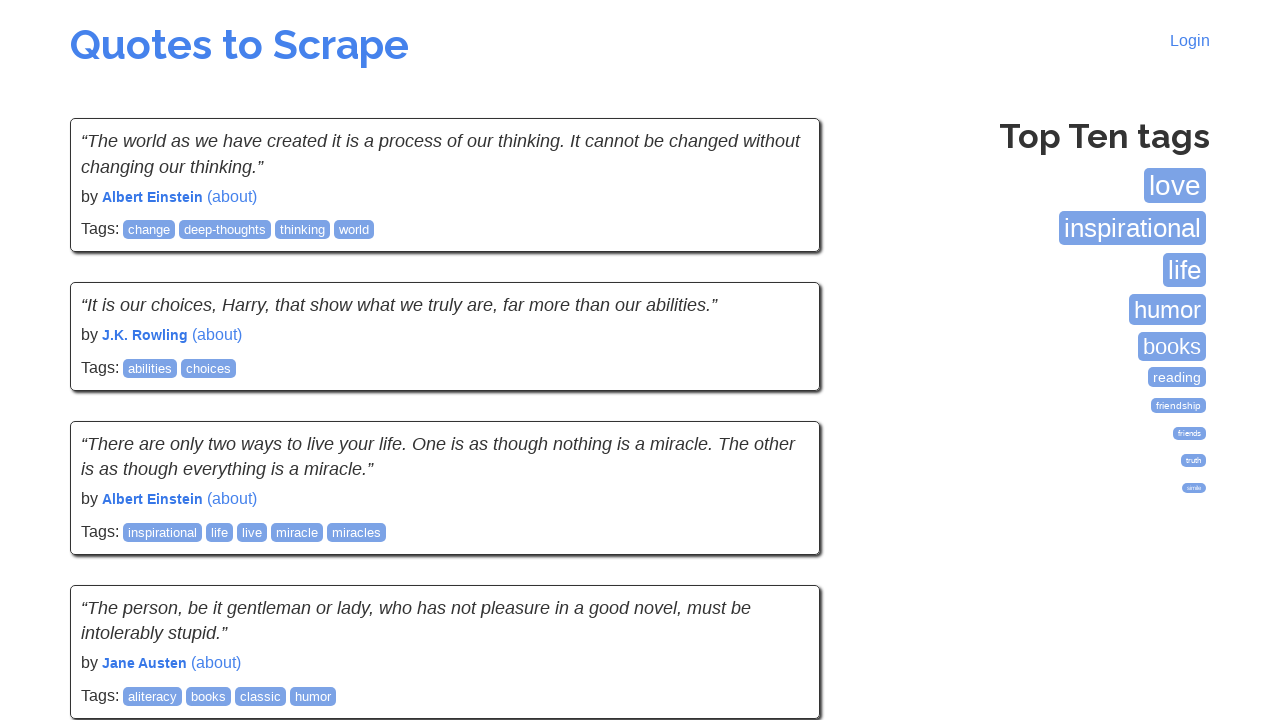

Clicked on the first author's 'about' link at (232, 196) on (//small[@class='author']/following-sibling::a)[1]
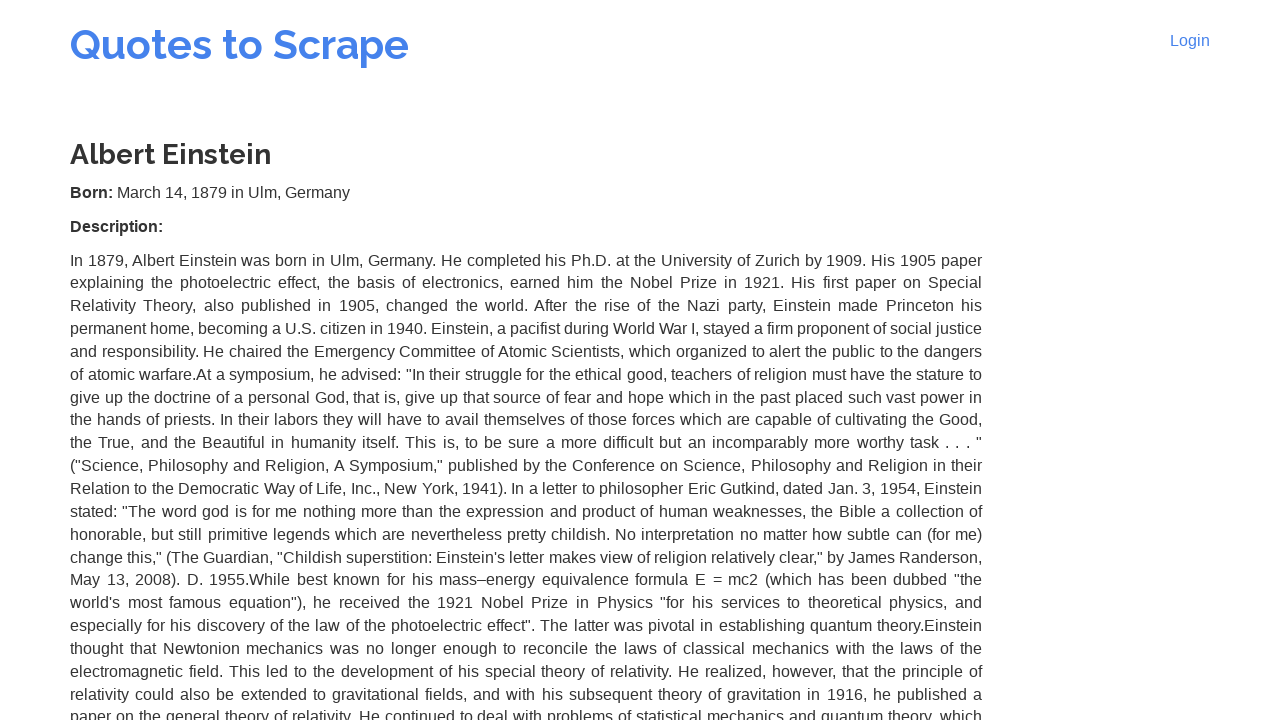

Author details page loaded
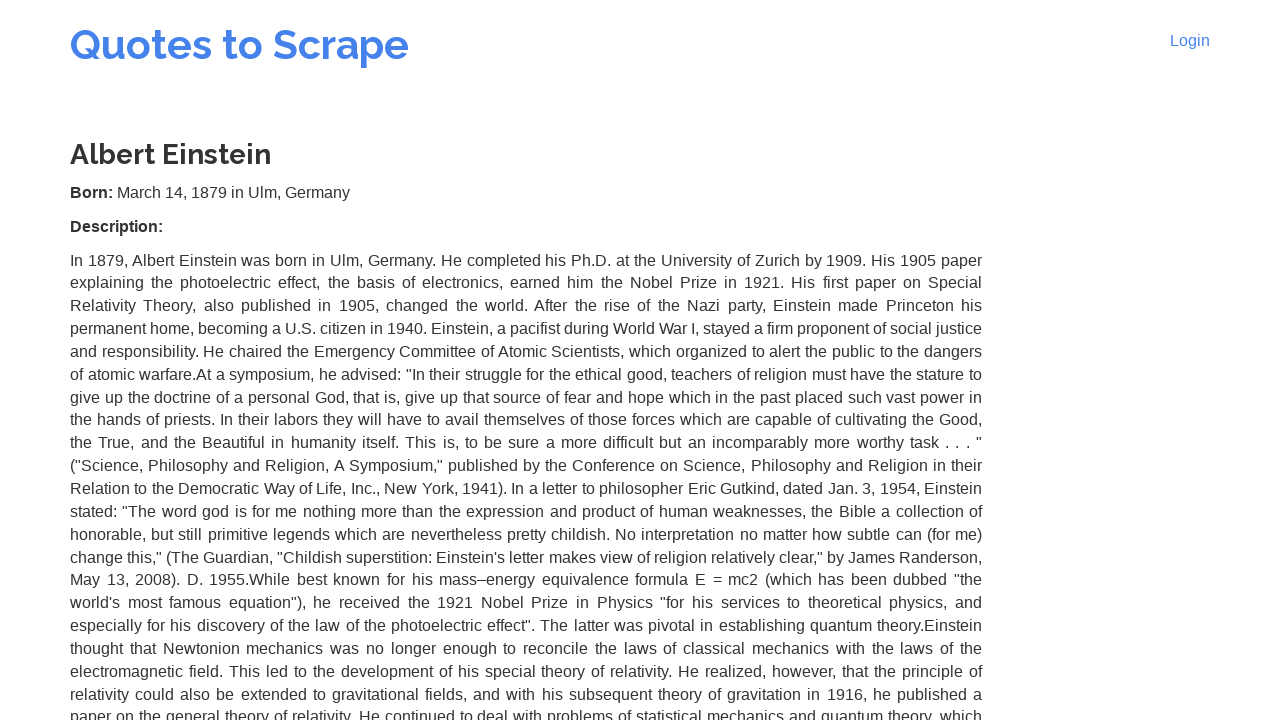

Retrieved author details text content
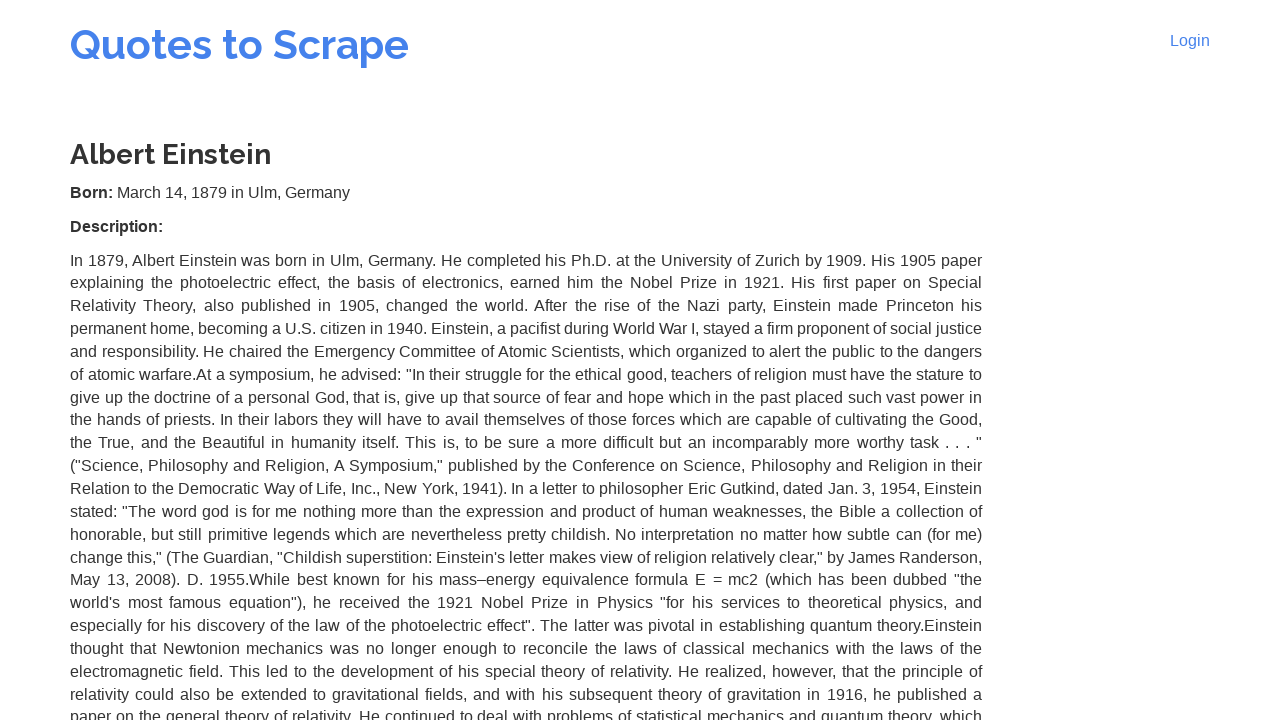

Verified that 'Description' text is present in author details
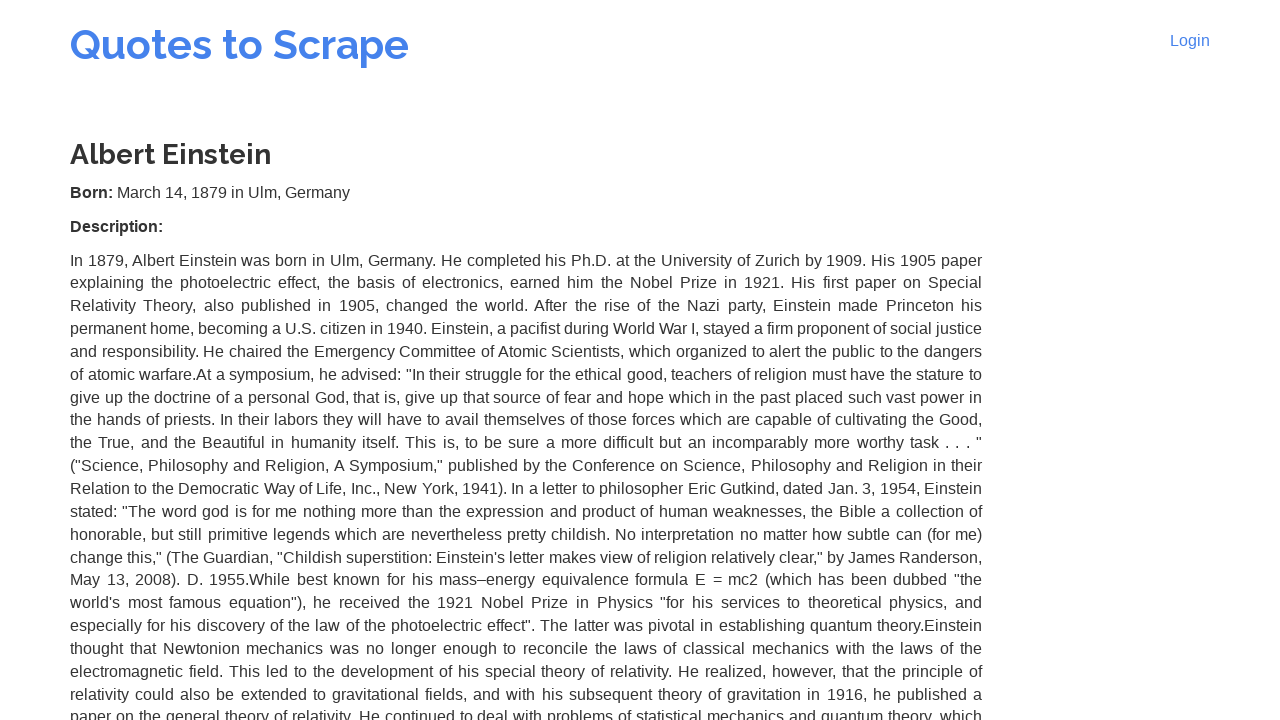

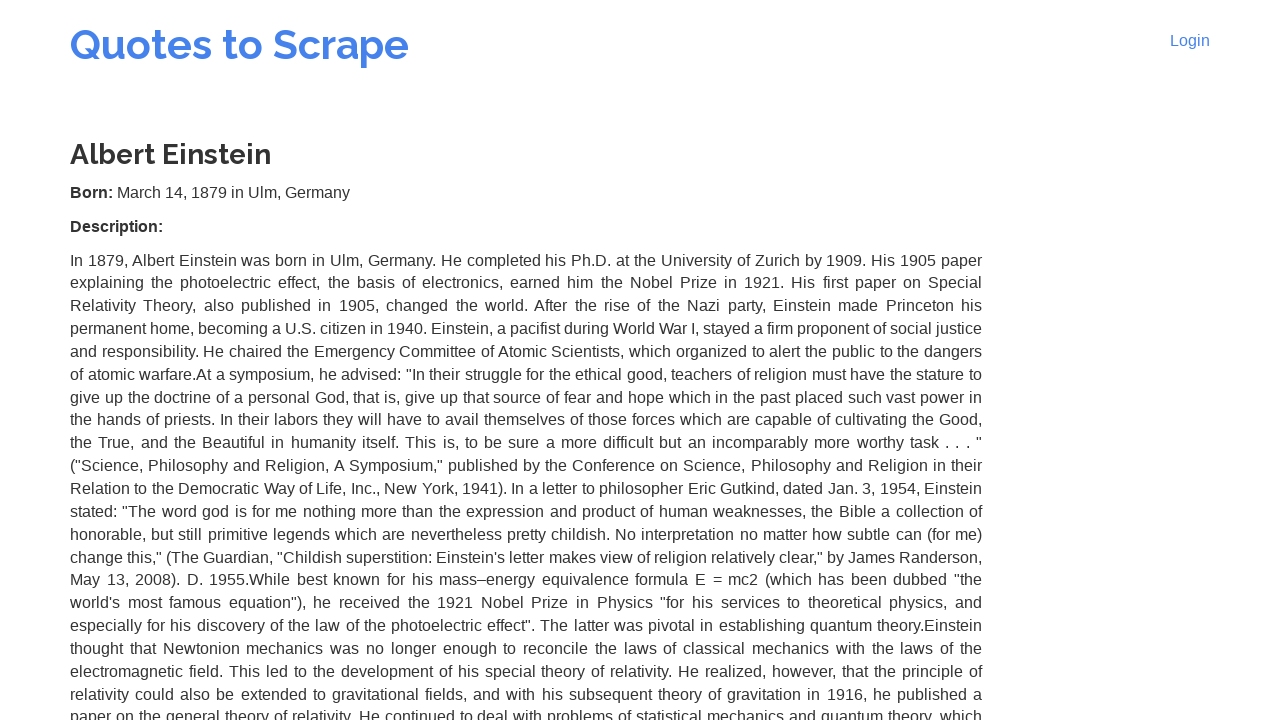